Navigates to the Demoblaze e-commerce demo site and clicks on the Samsung Galaxy S6 product link to view product details

Starting URL: https://www.demoblaze.com/

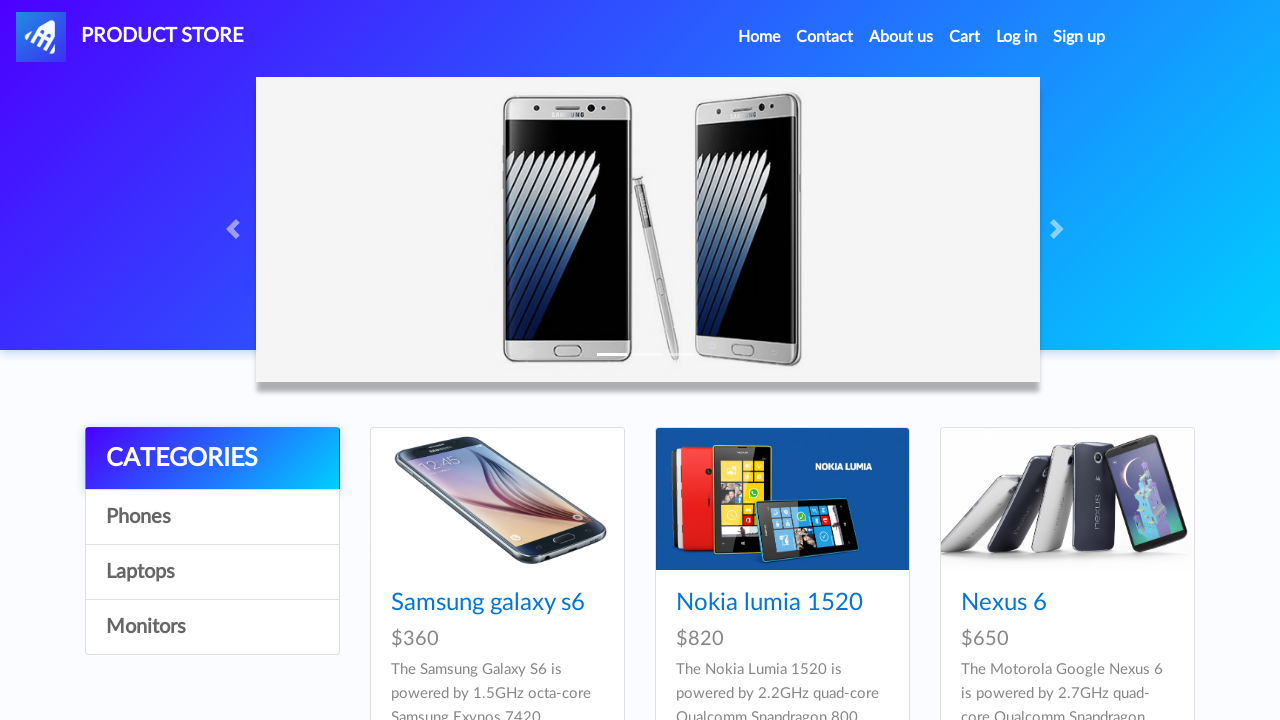

Waited for product links to load on Demoblaze homepage
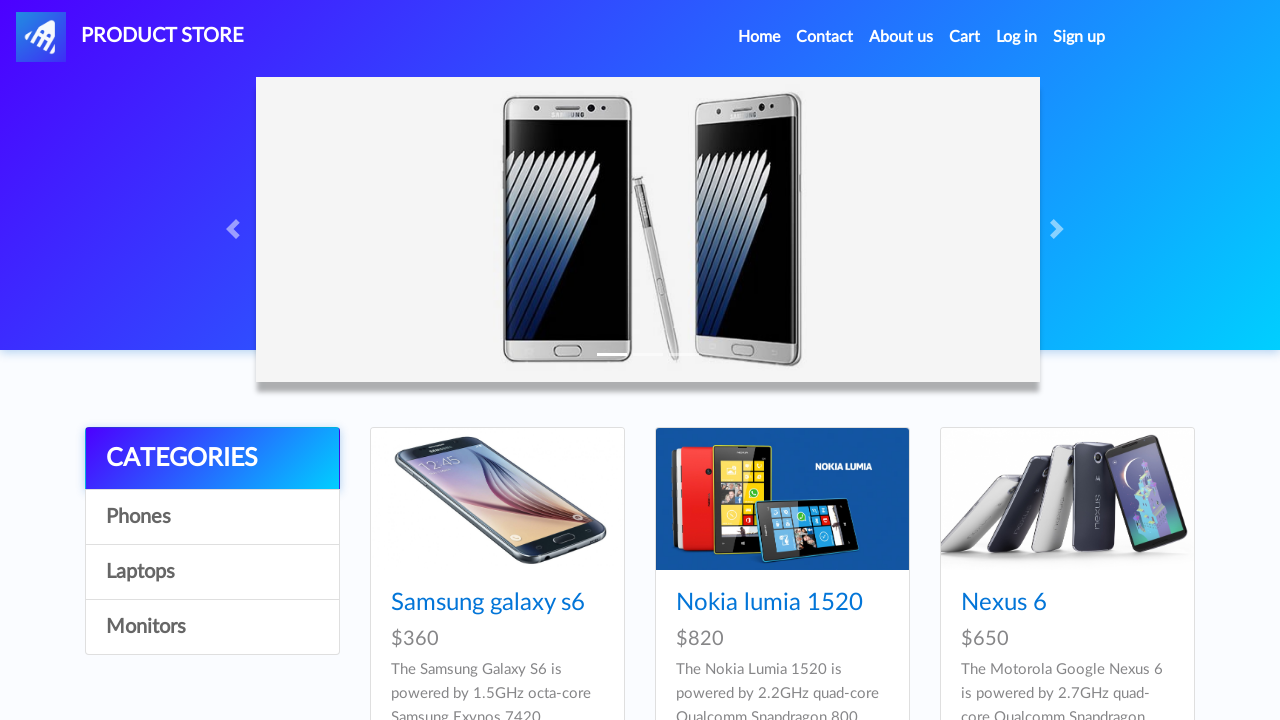

Clicked on Samsung Galaxy S6 product link at (488, 603) on text=Samsung galaxy s6
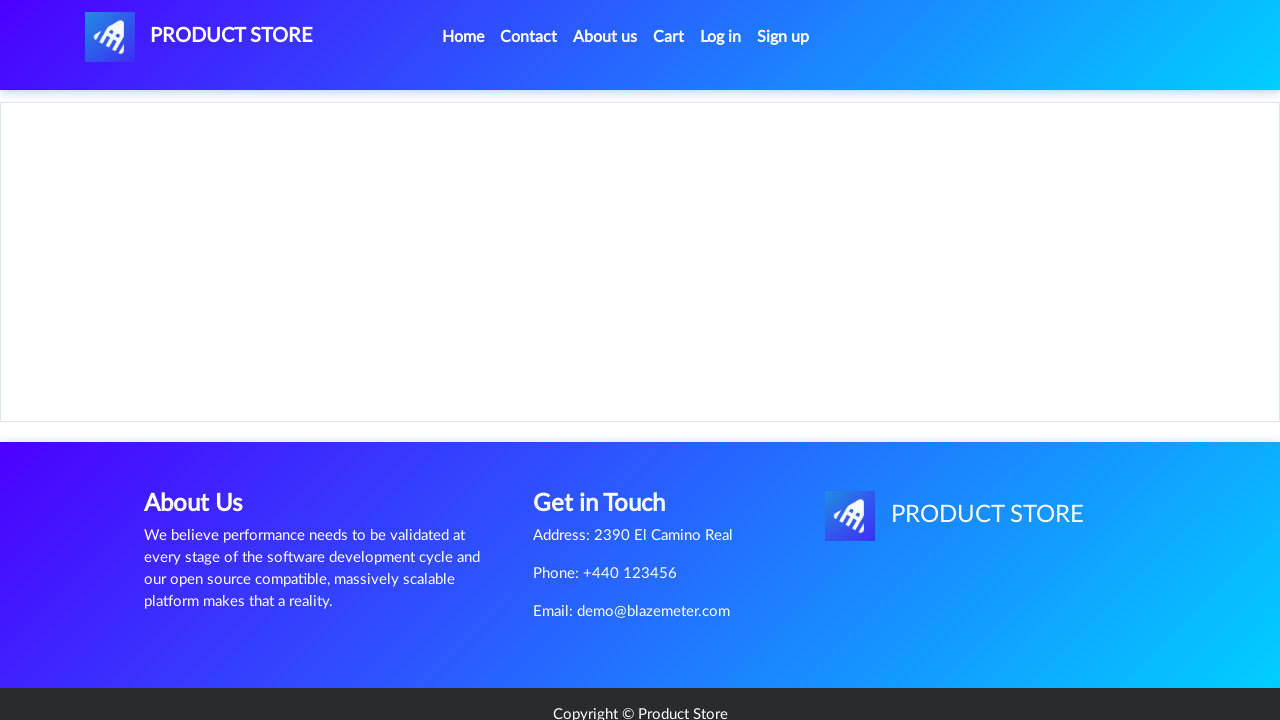

Product details page loaded successfully
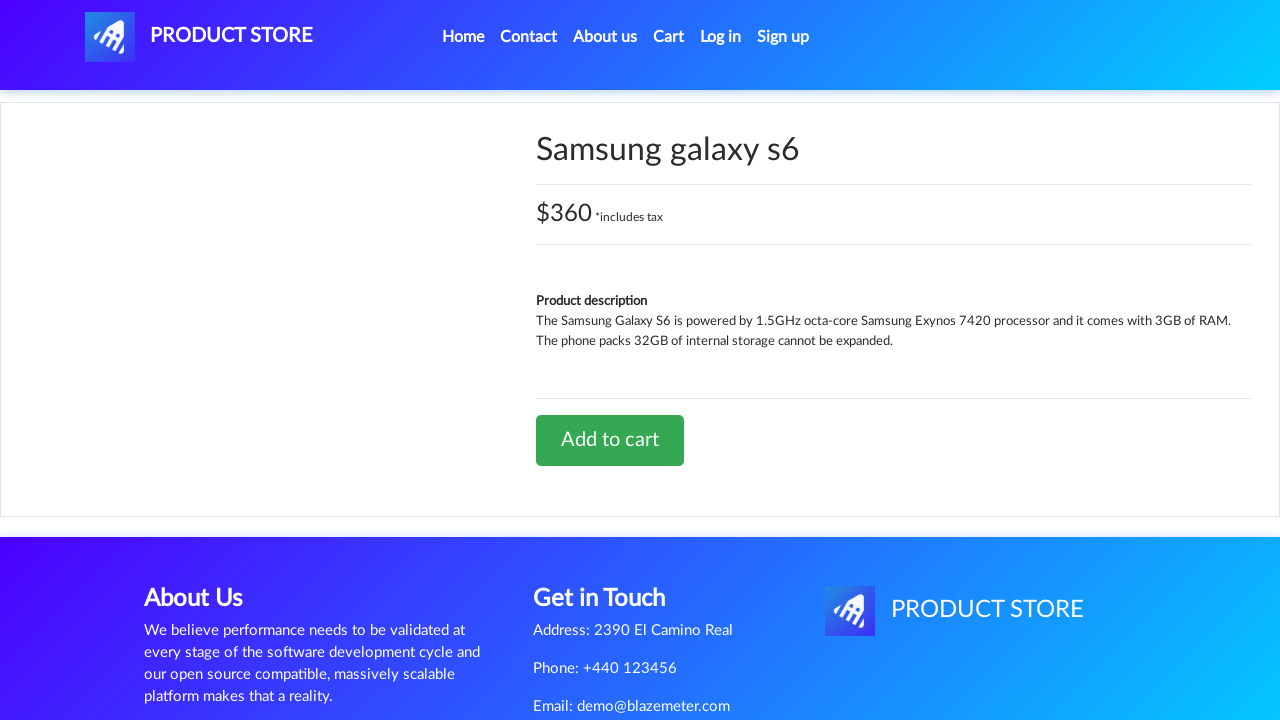

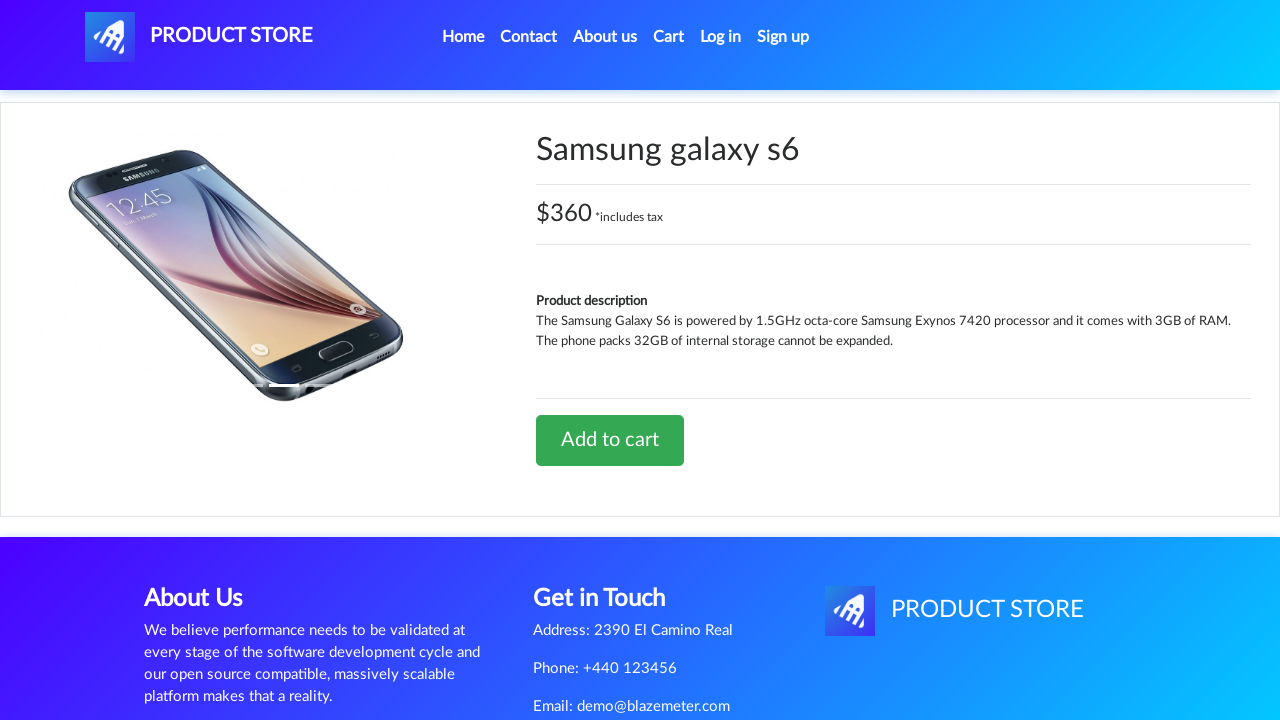